Tests viewing the description tab of a product

Starting URL: https://practice.automationtesting.in

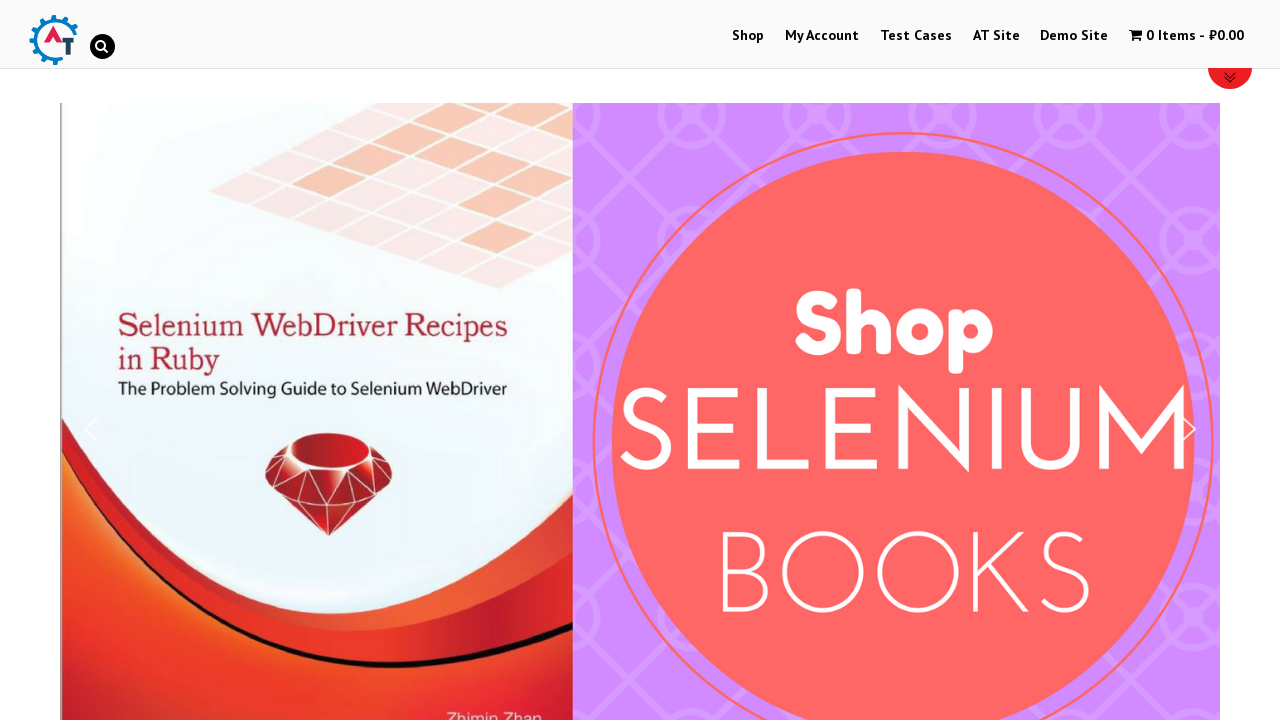

Clicked on Shop menu at (748, 36) on text=Shop
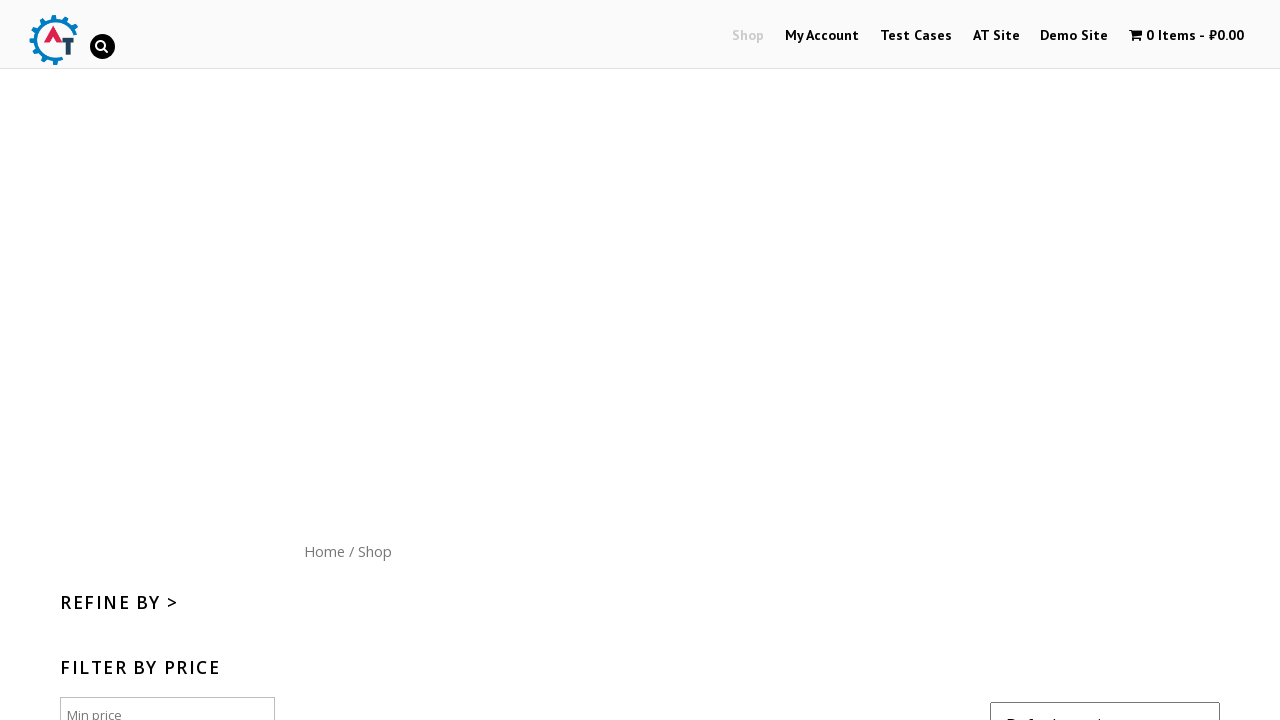

Clicked on Home menu at (324, 551) on text=Home
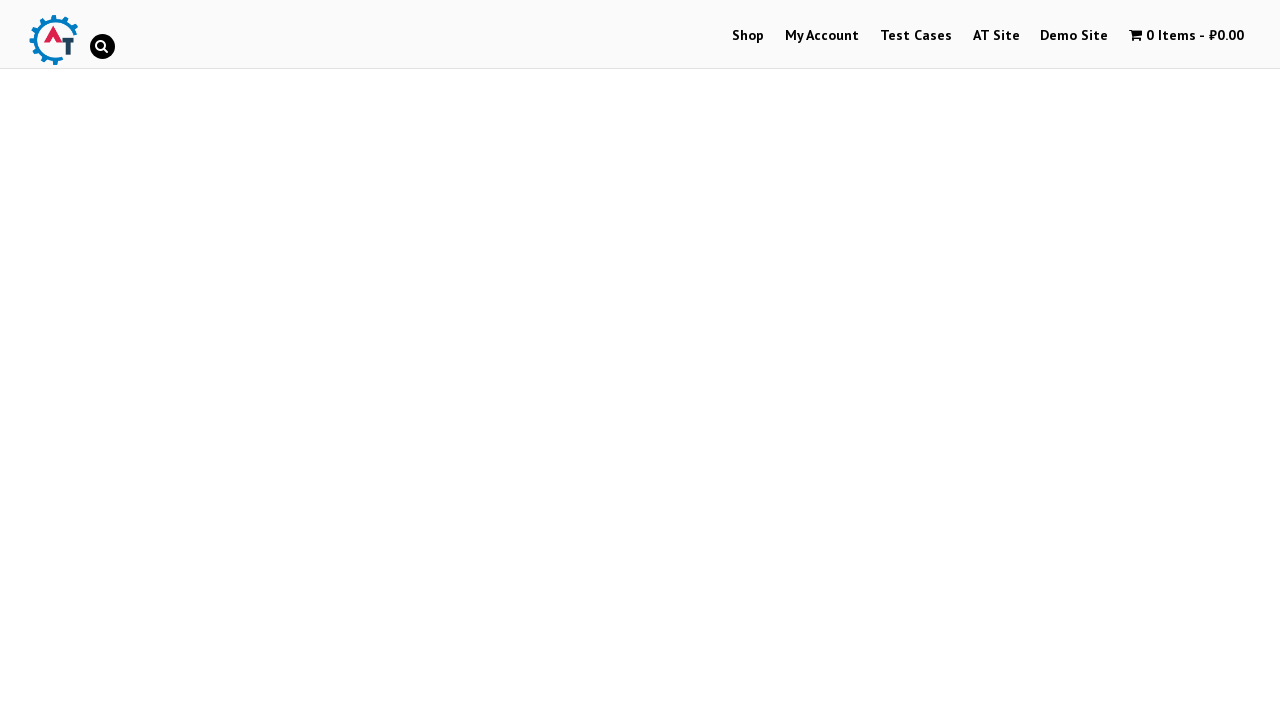

Clicked on first product image at (241, 361) on .products .product:first-child img
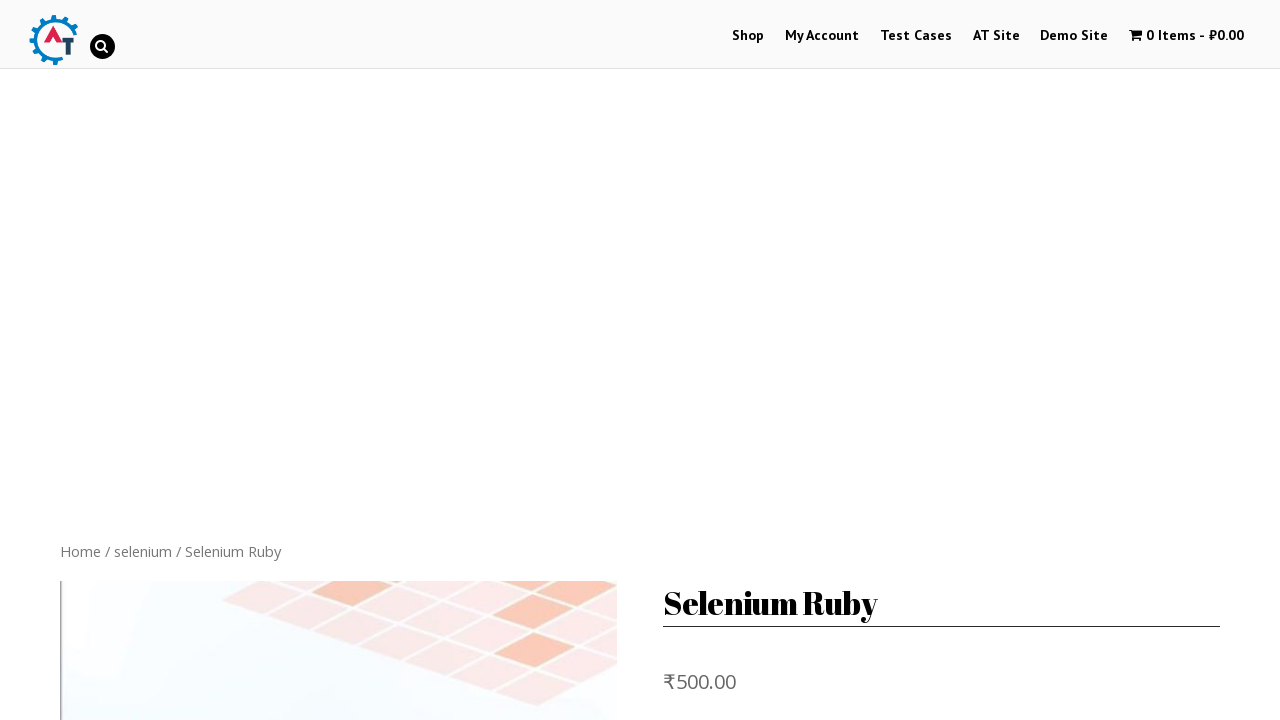

Clicked on description tab at (144, 360) on .description_tab a
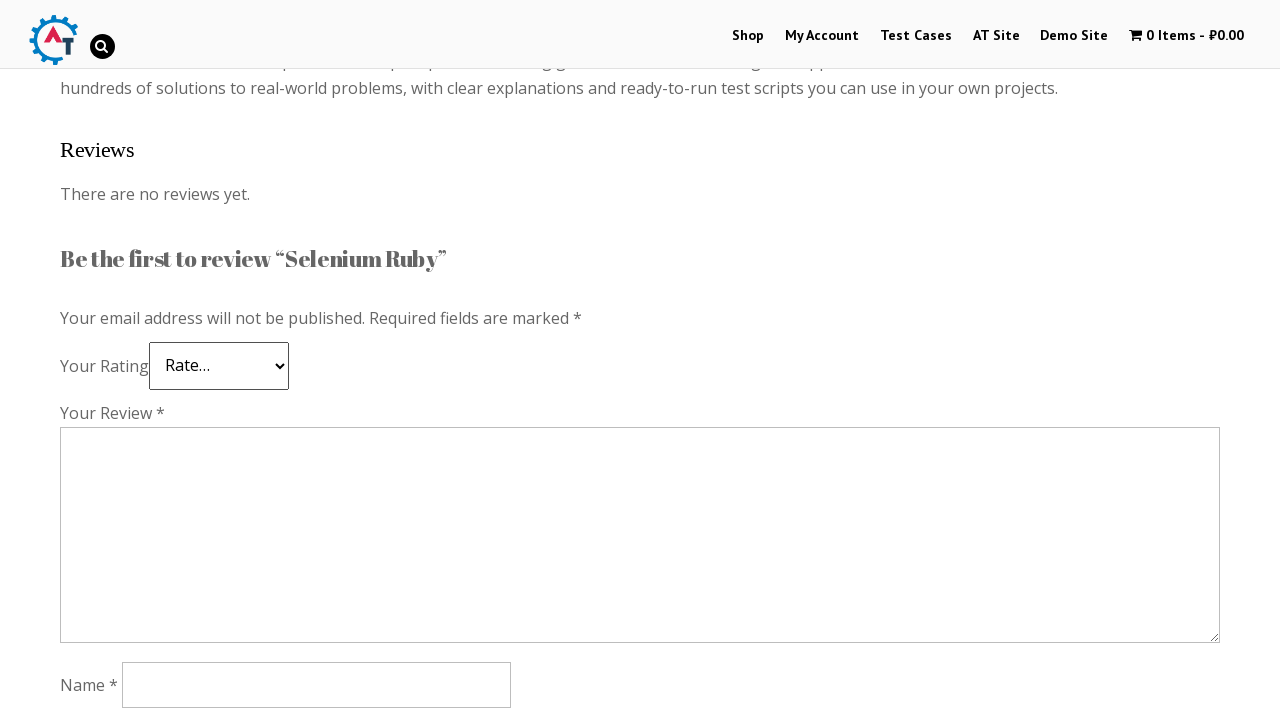

Description tab content loaded and is visible
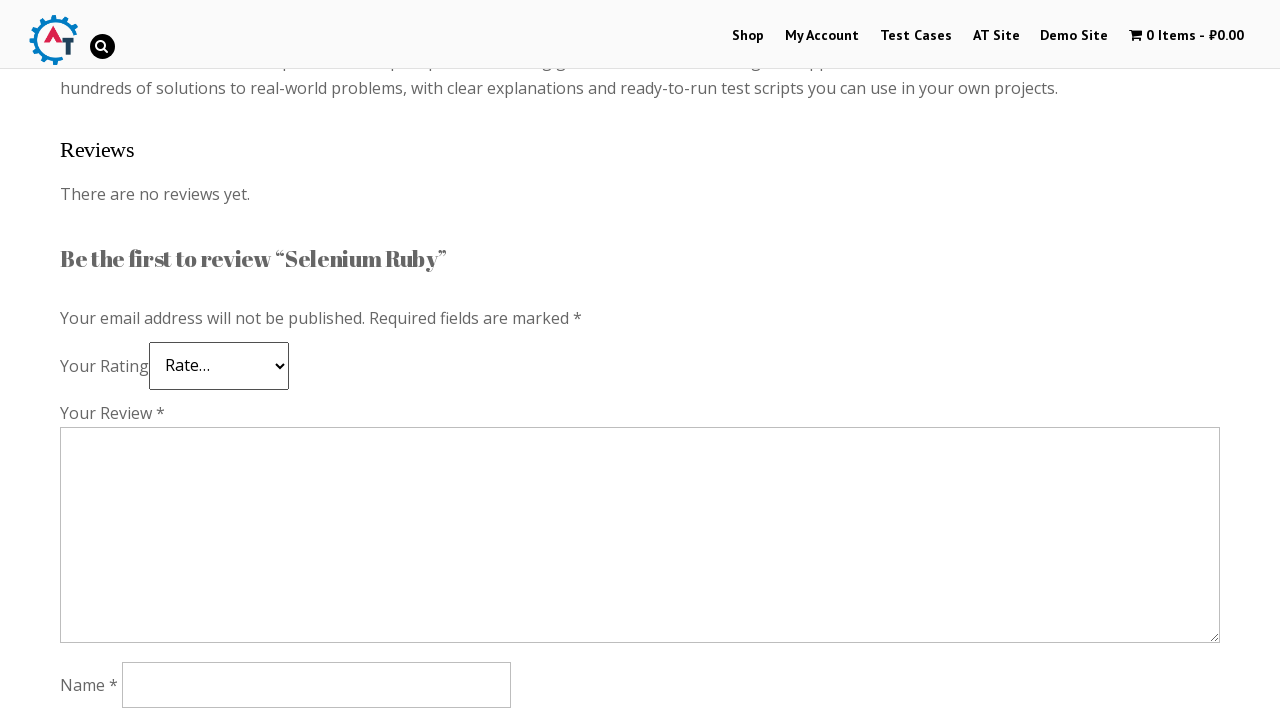

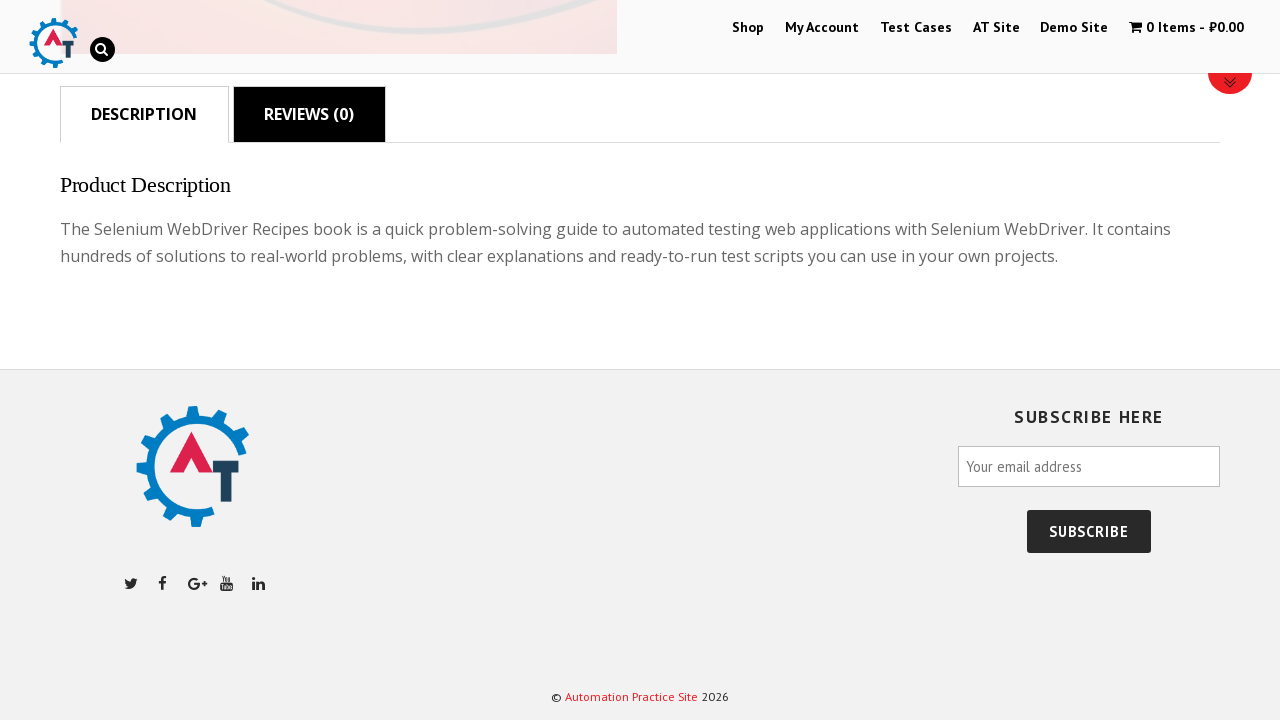